Tests drag and drop by offset by dragging an element a specific distance

Starting URL: https://demoqa.com/dragabble

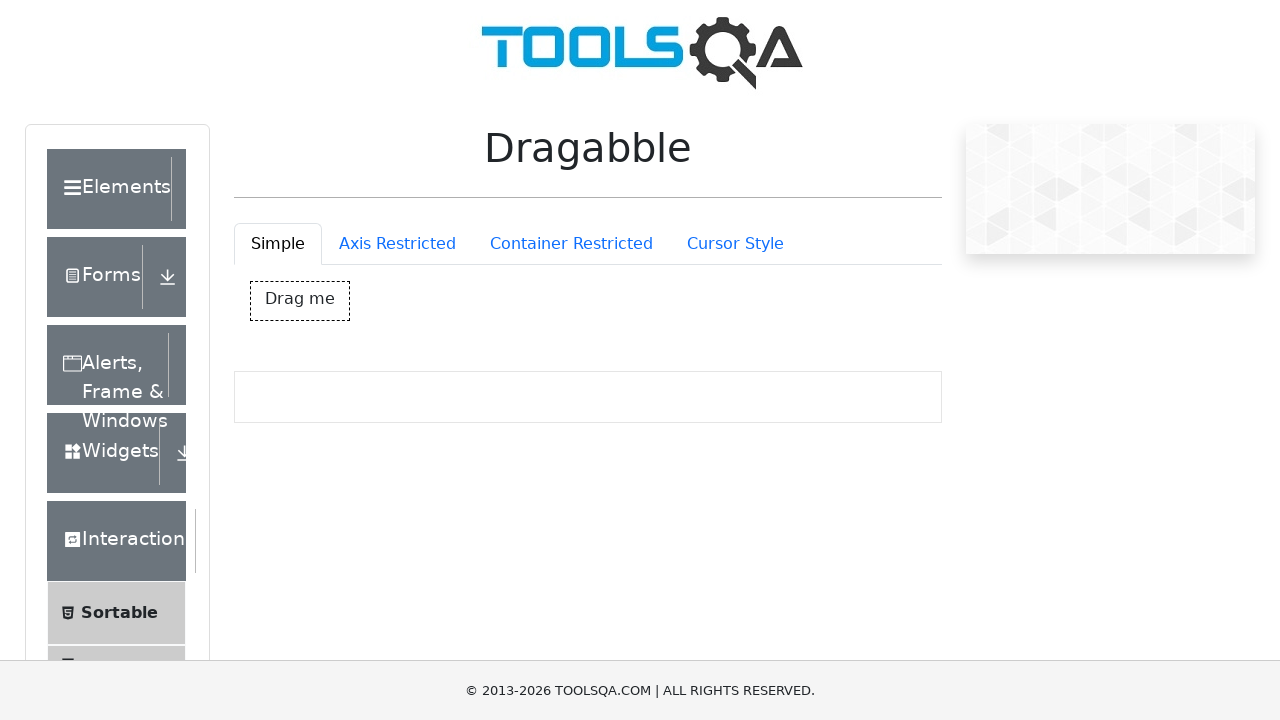

Located the draggable element with id 'dragBox'
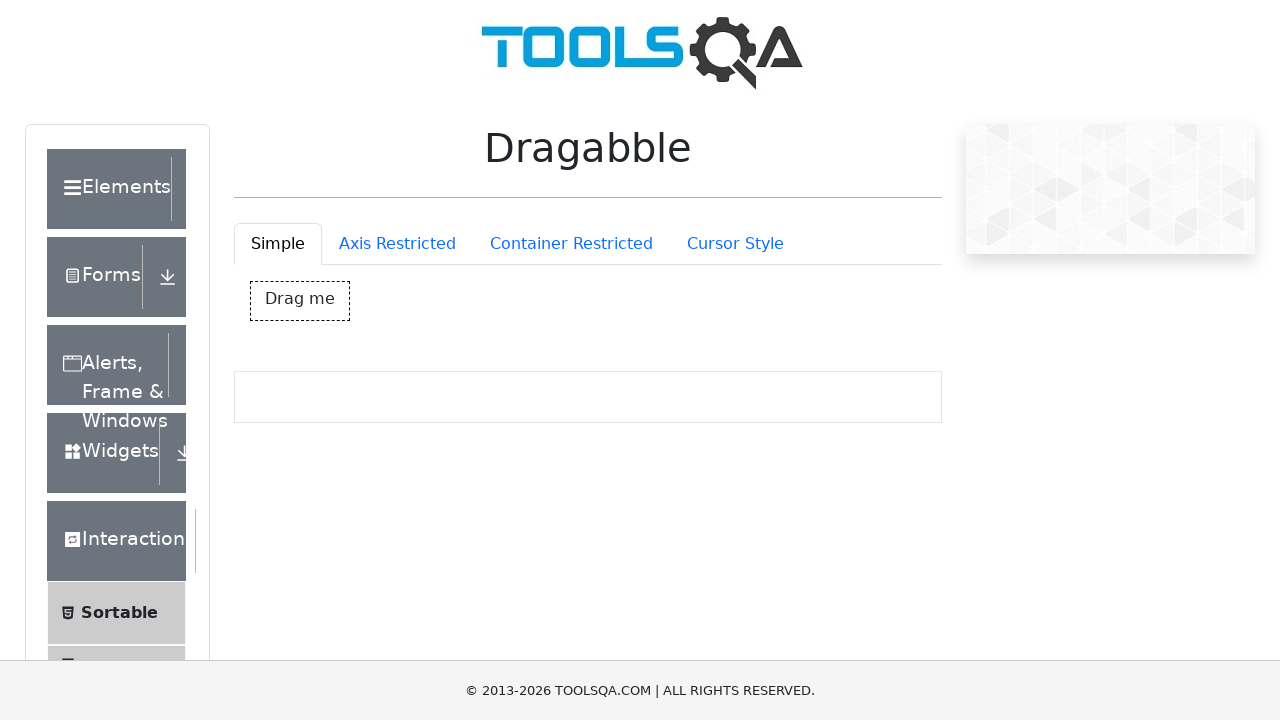

Retrieved bounding box coordinates of the draggable element
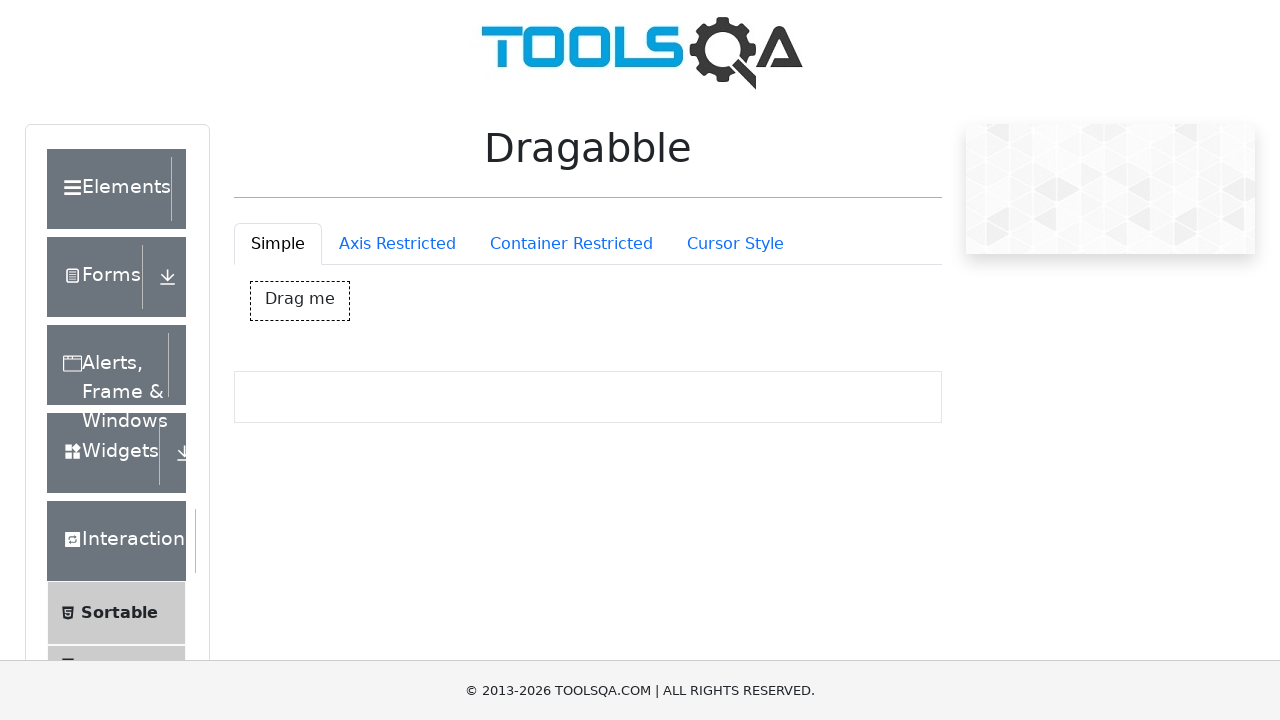

Moved mouse to center of draggable element at (300, 301)
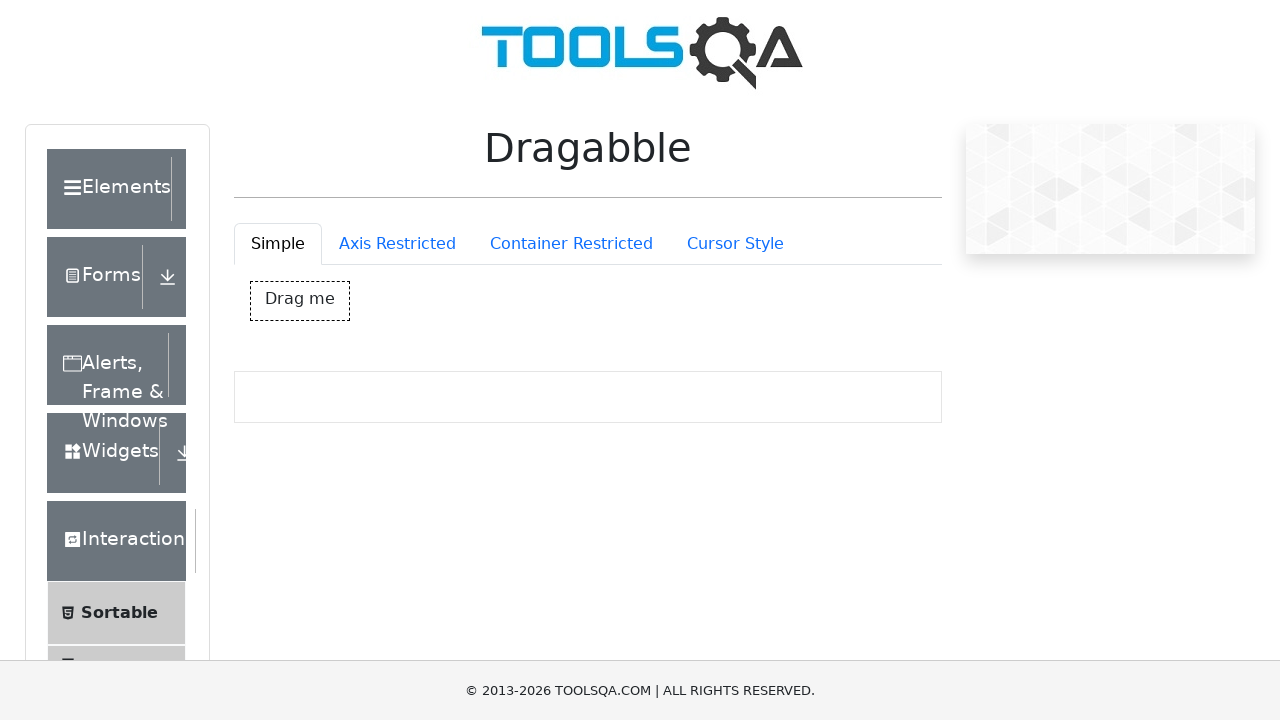

Pressed down mouse button to initiate drag at (300, 301)
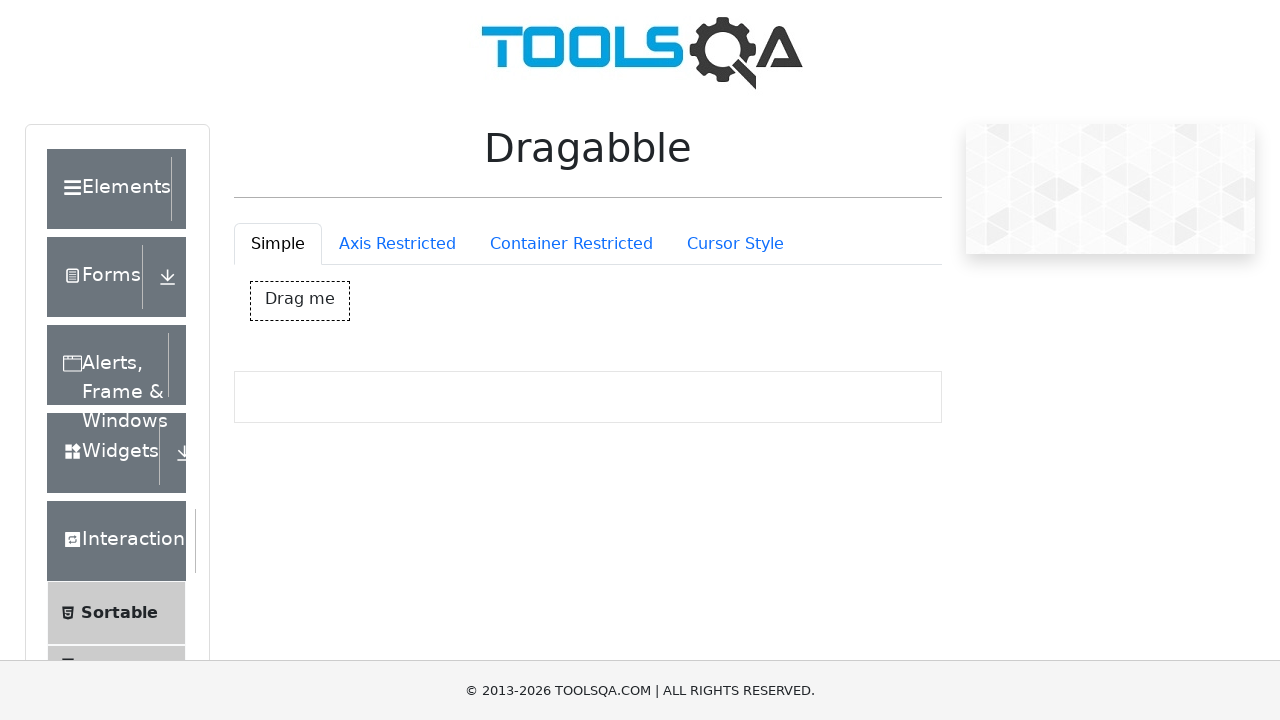

Dragged element by offset (150, 150) pixels at (450, 451)
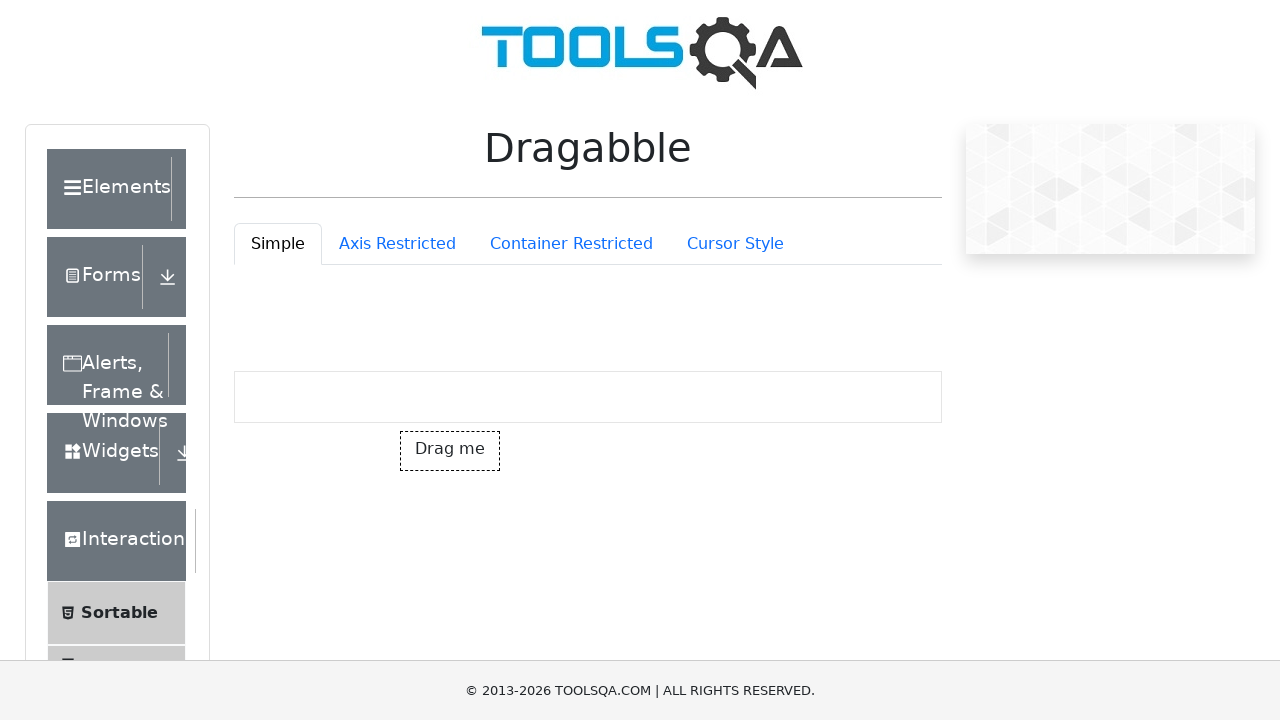

Released mouse button to complete drag and drop at (450, 451)
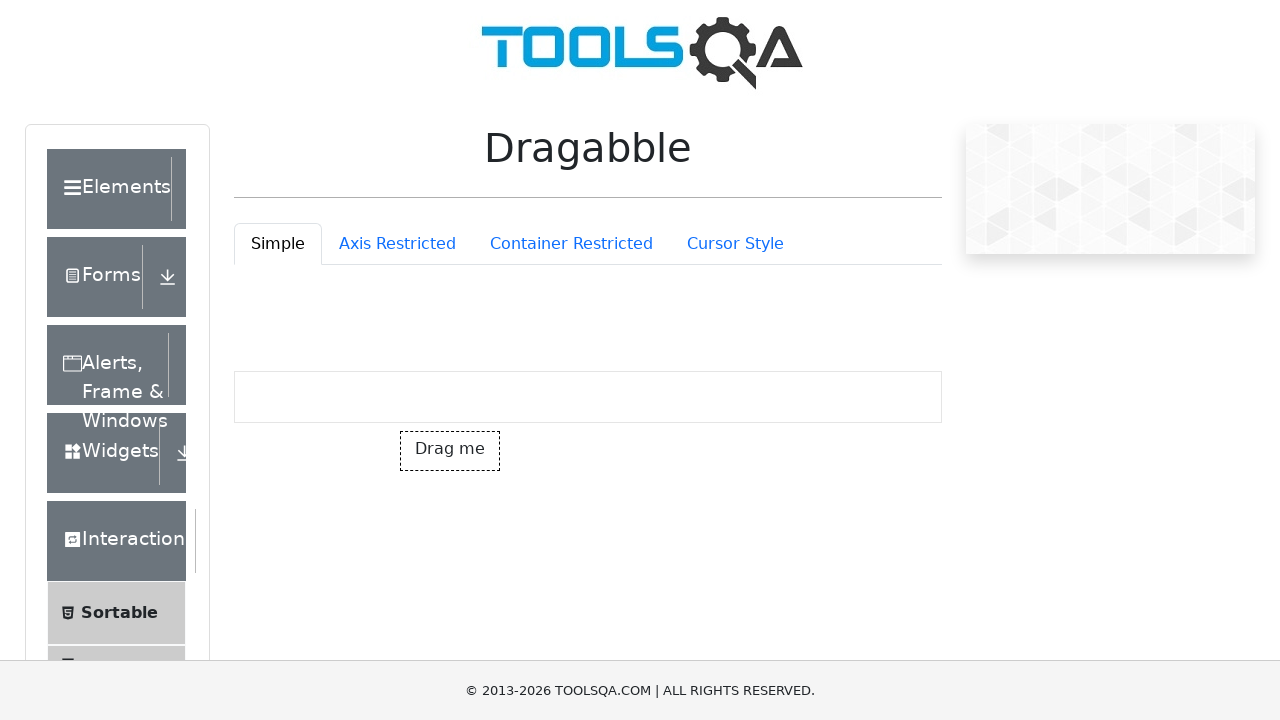

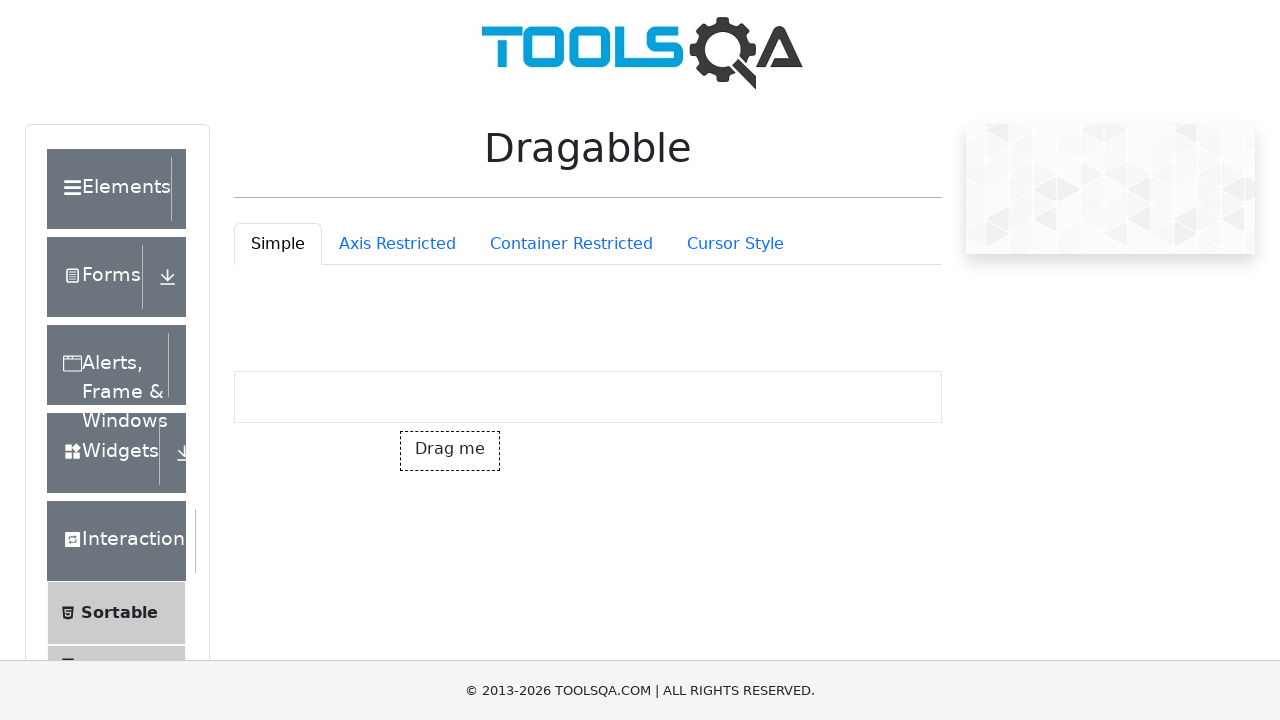